Tests the "Moved" link functionality by clicking it and verifying the response status message appears

Starting URL: https://demoqa.com/links

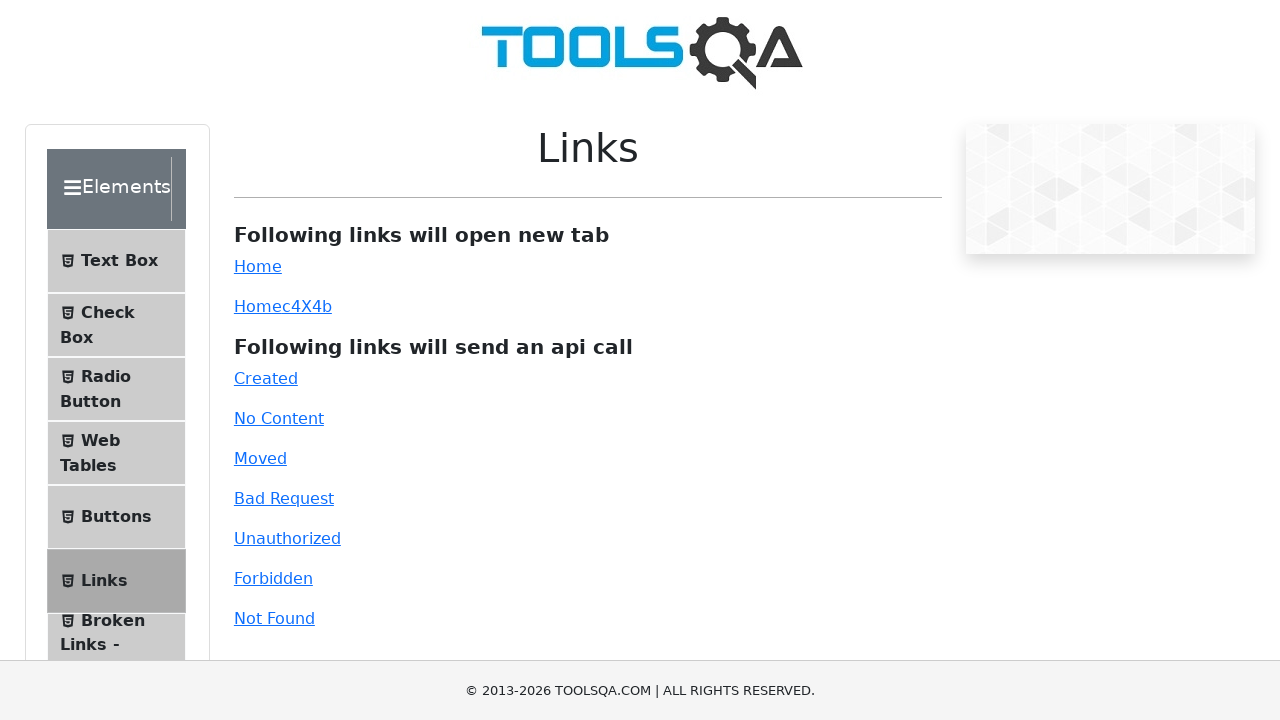

Clicked on the Moved link at (260, 458) on #moved
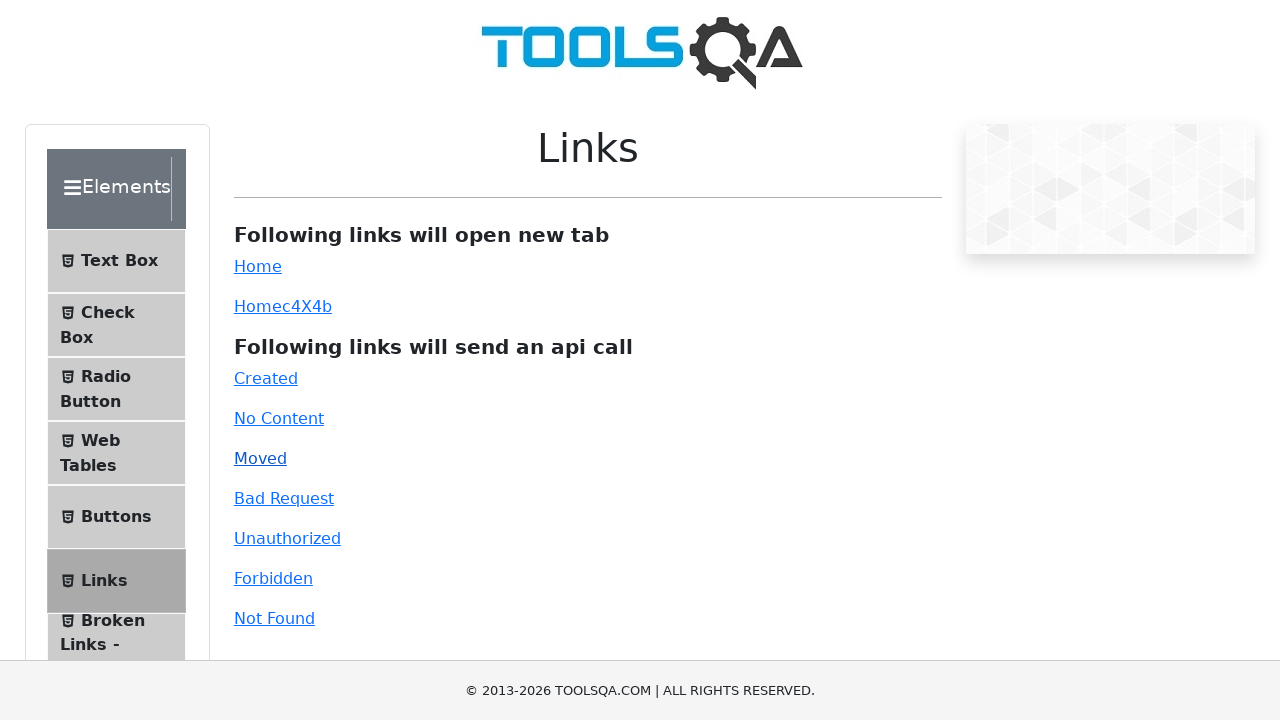

Response status message appeared after clicking Moved link
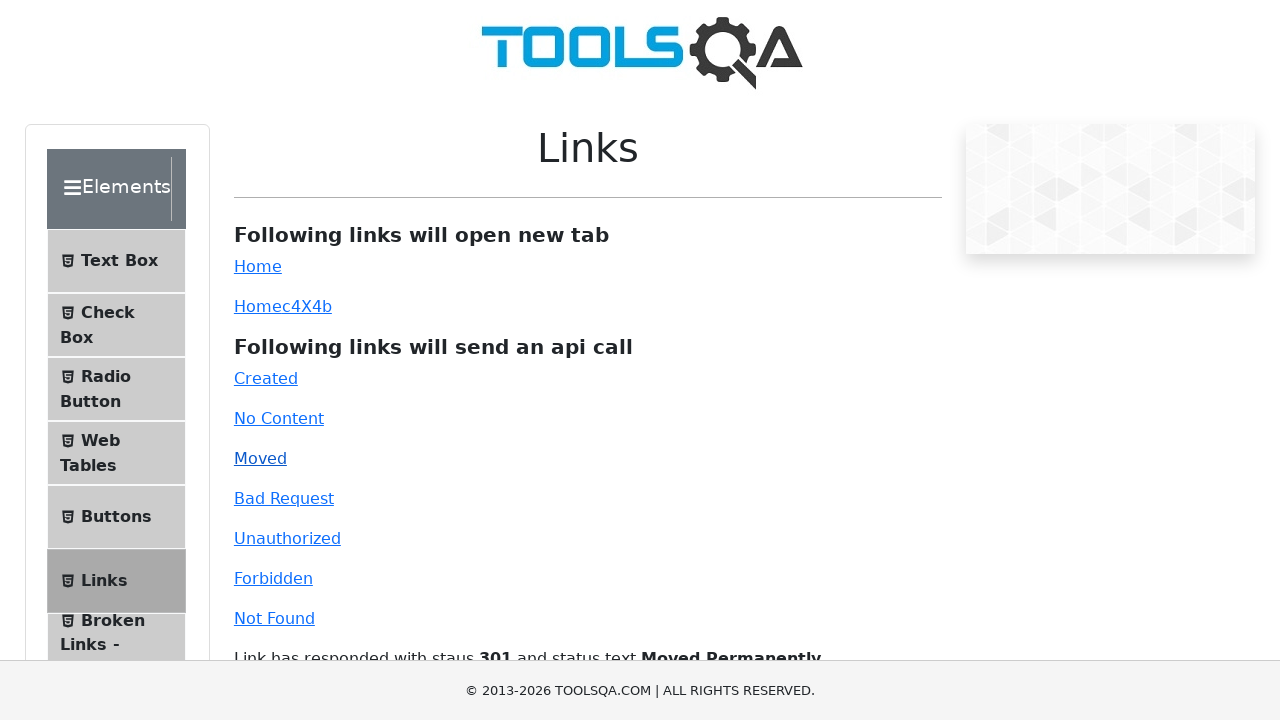

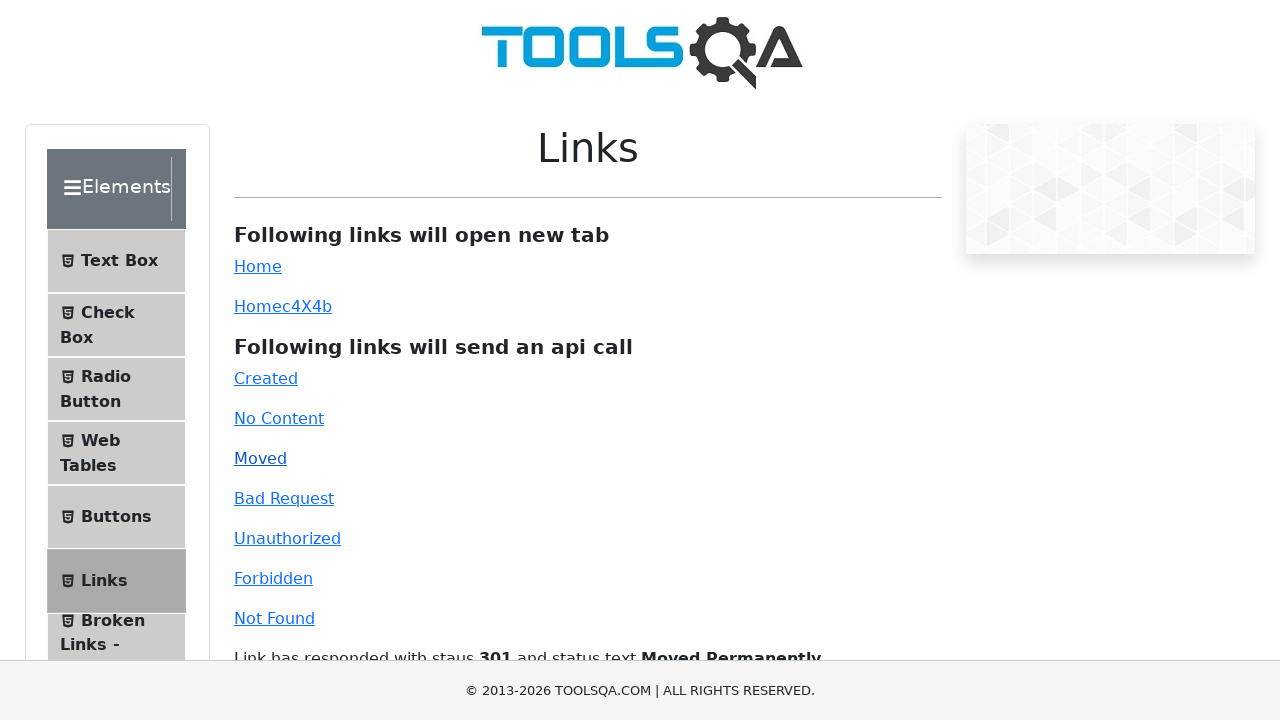